Navigates to ValueLabs website and verifies that the page title contains the expected company description text

Starting URL: https://www.valuelabs.com/

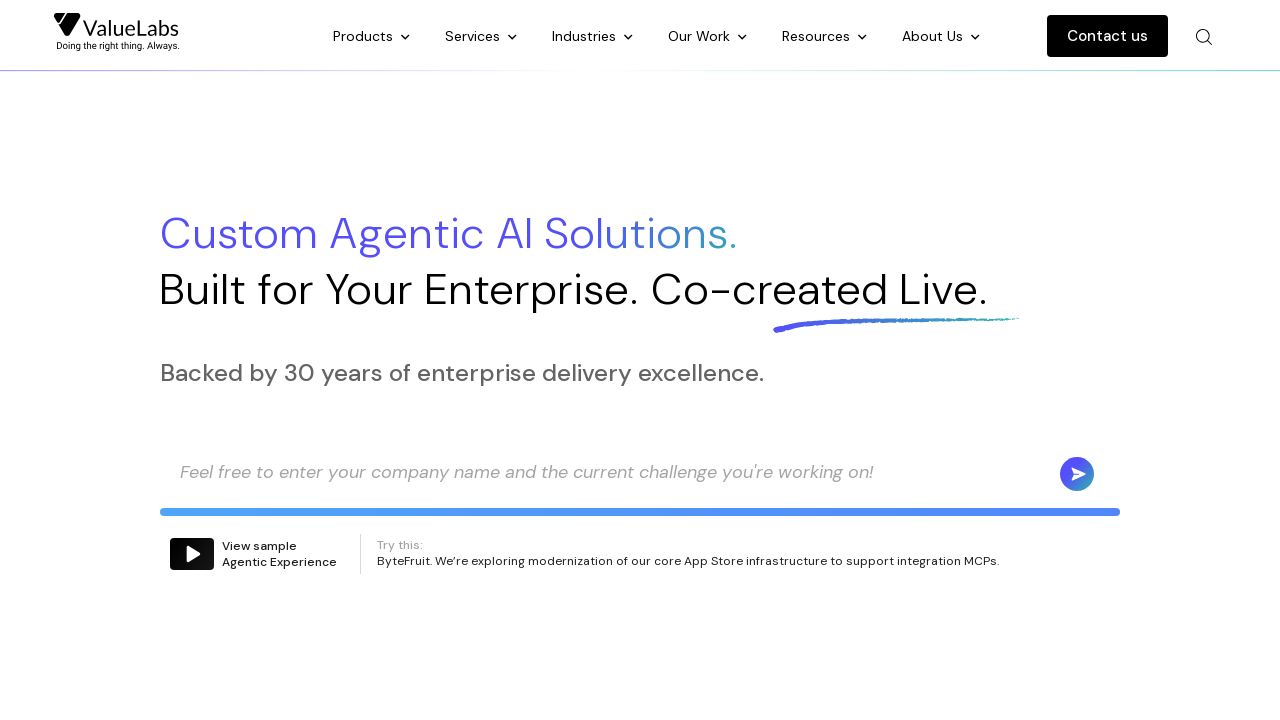

Waited for page to reach domcontentloaded state
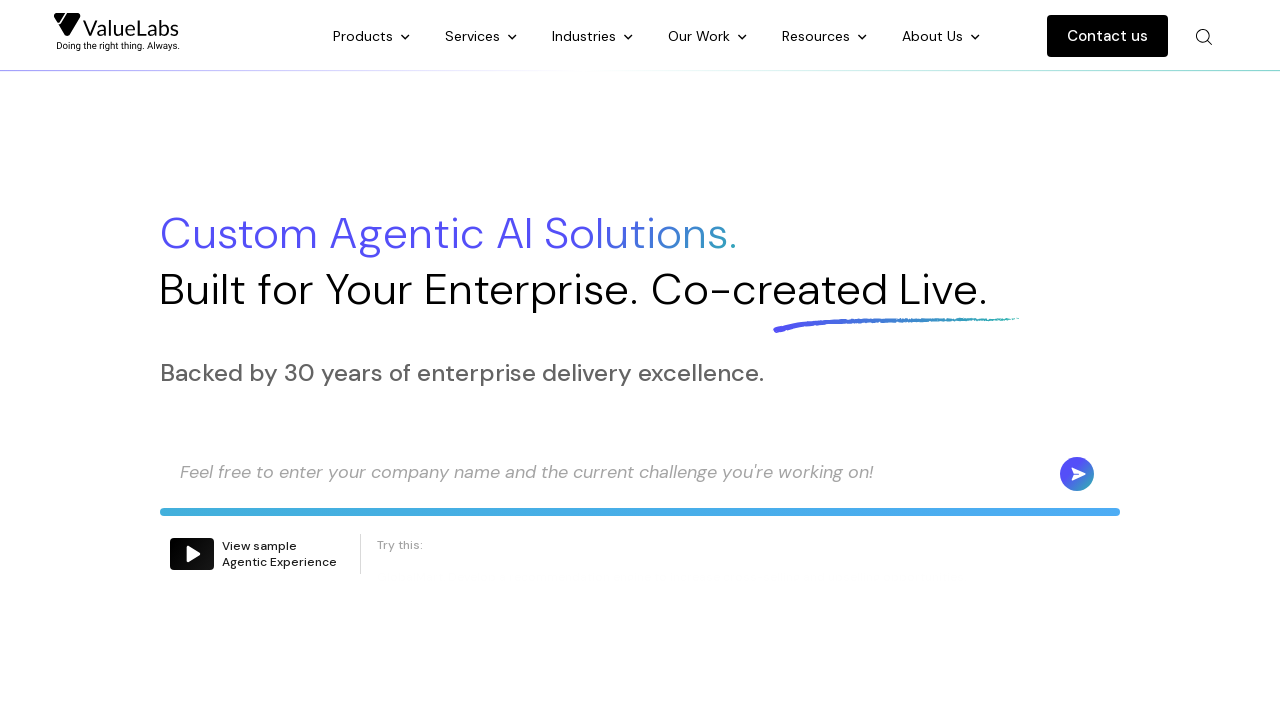

Retrieved page title: Agentic AI Services Company | ValueLabs
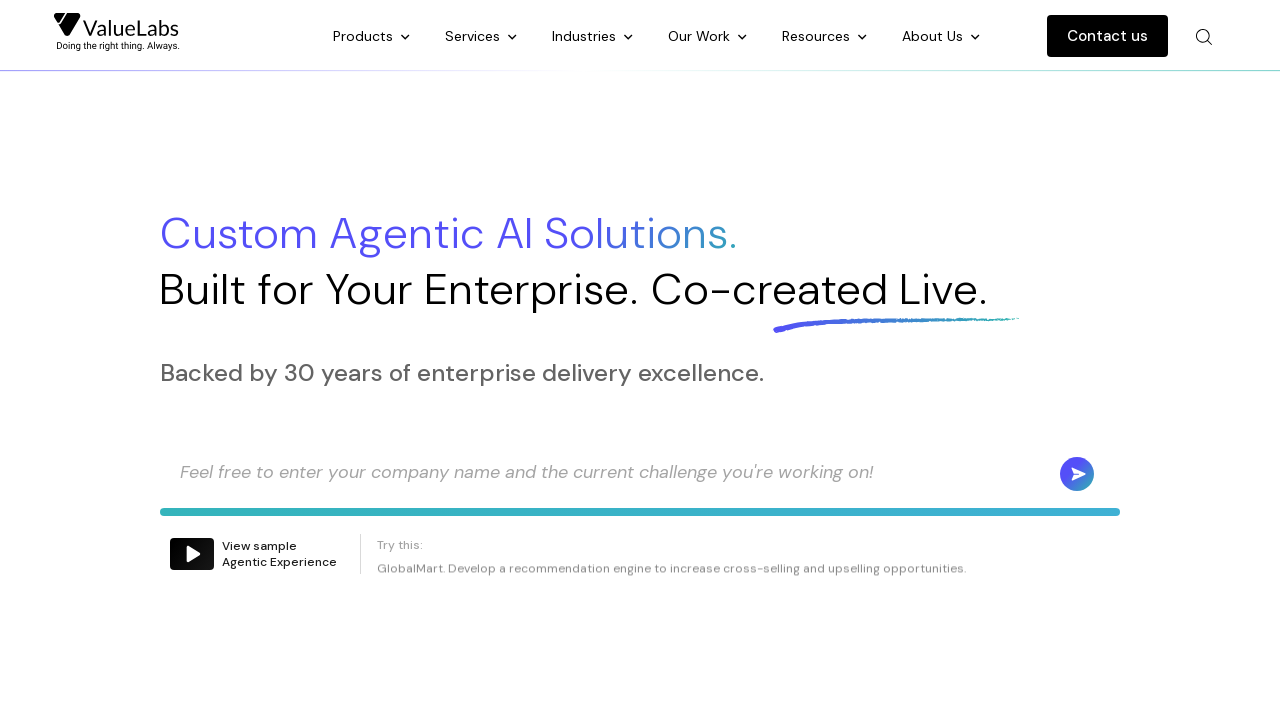

Verified that page title contains 'Global software' or 'ValueLabs'
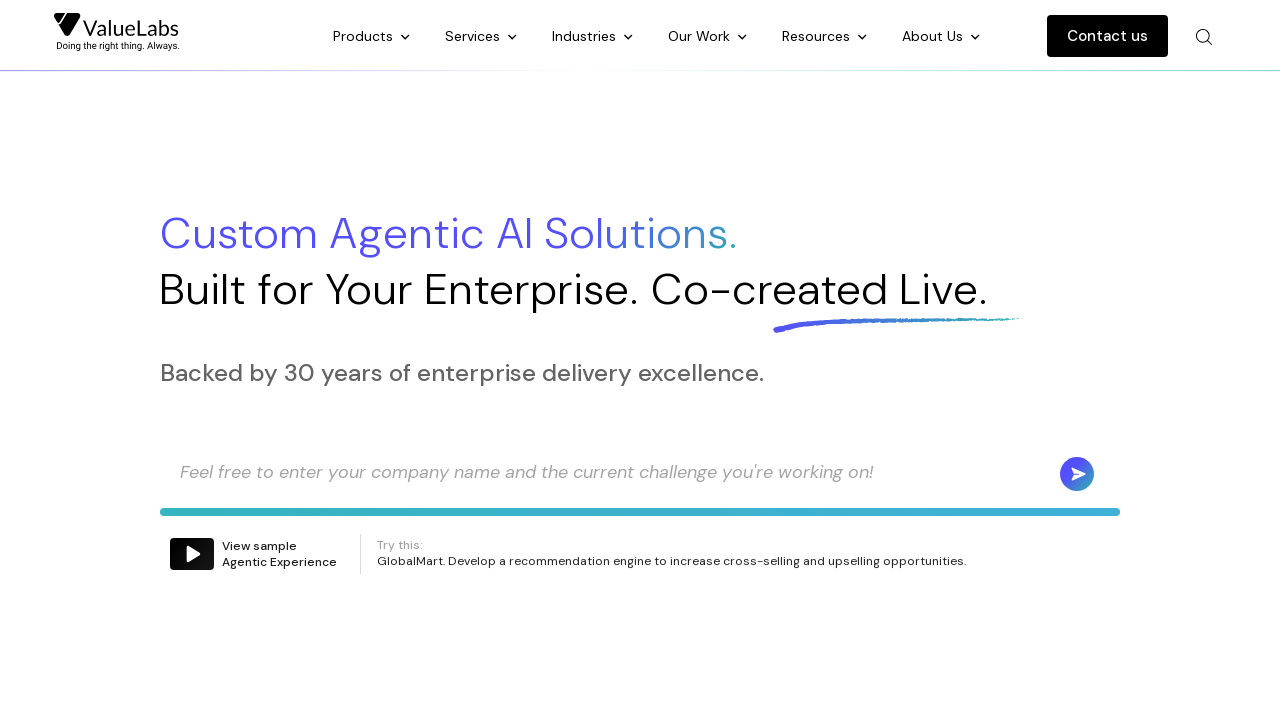

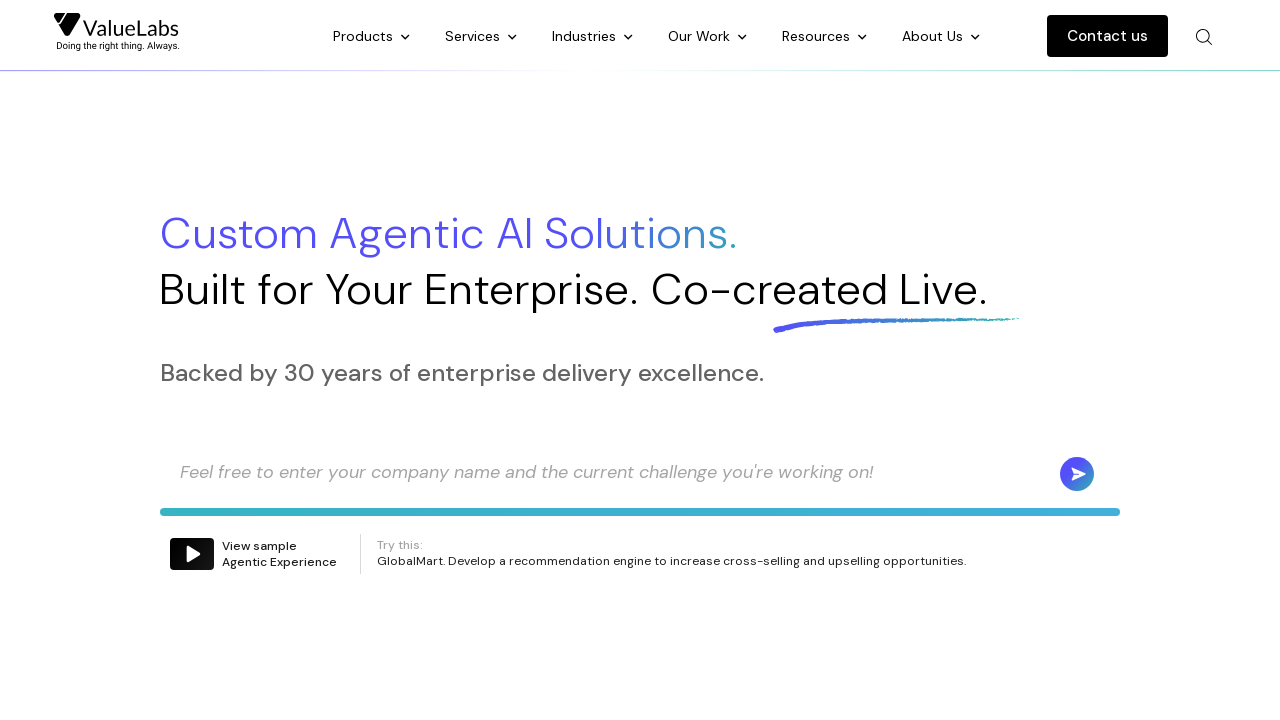